Tests the fourth FAQ accordion item about same-day ordering by clicking it and verifying the expanded text content

Starting URL: https://qa-scooter.praktikum-services.ru/

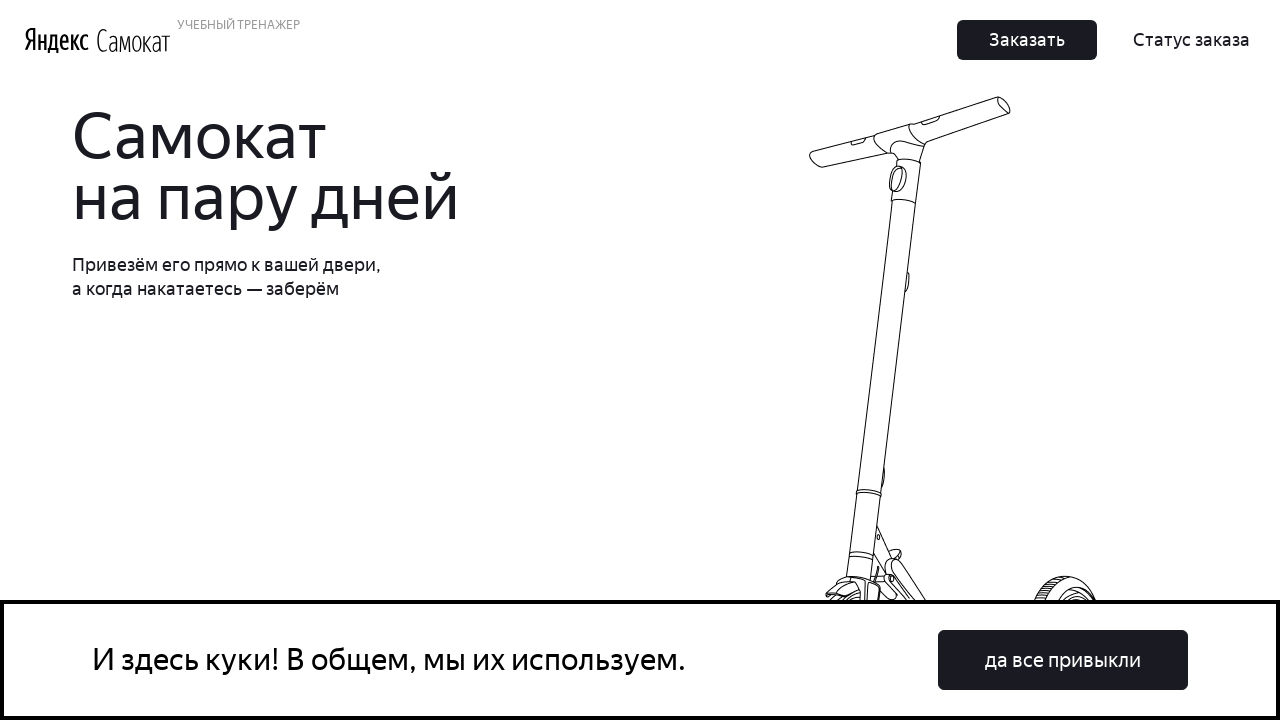

Scrolled to FAQ section heading
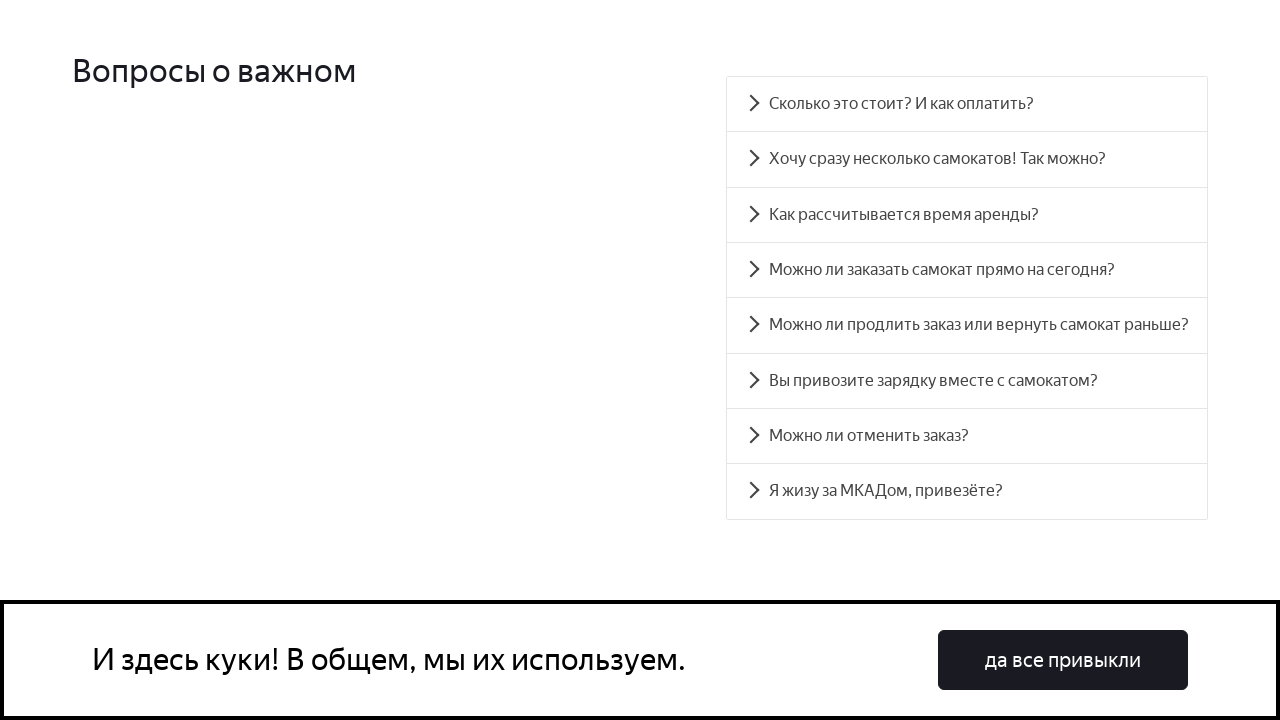

Clicked fourth FAQ accordion item about same-day ordering at (967, 270) on #accordion__heading-3
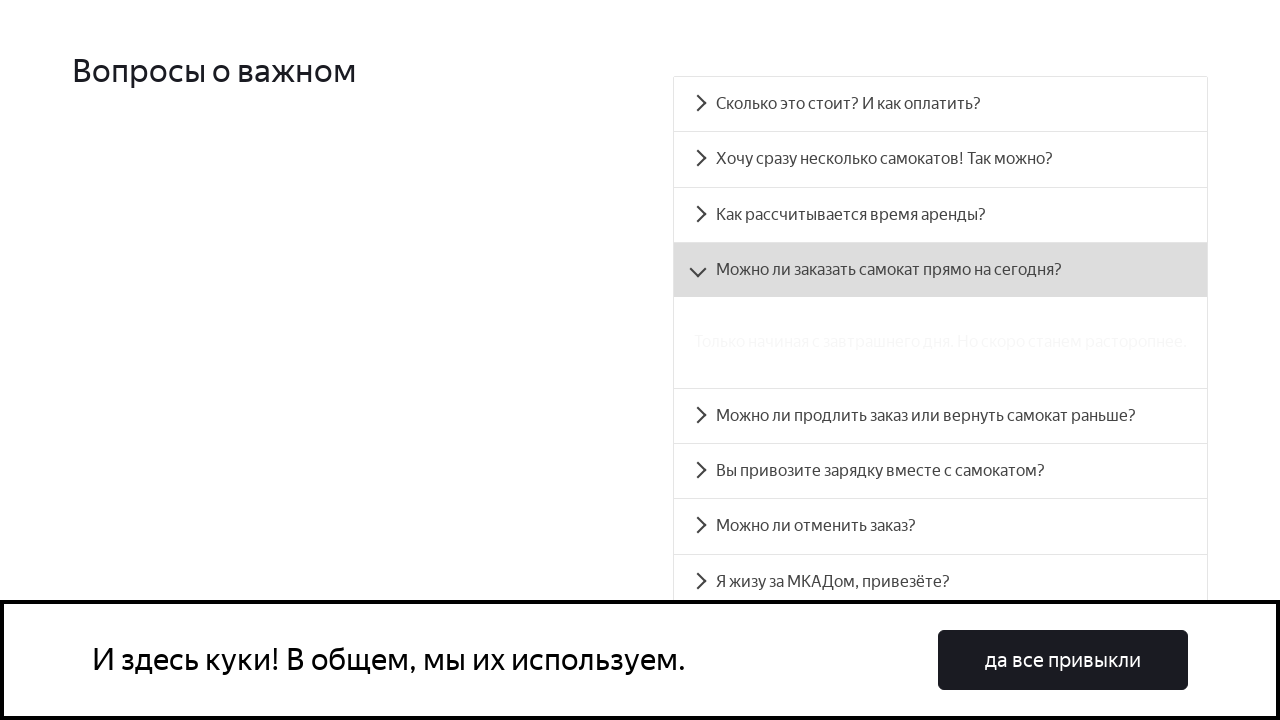

Accordion panel expanded and content became visible
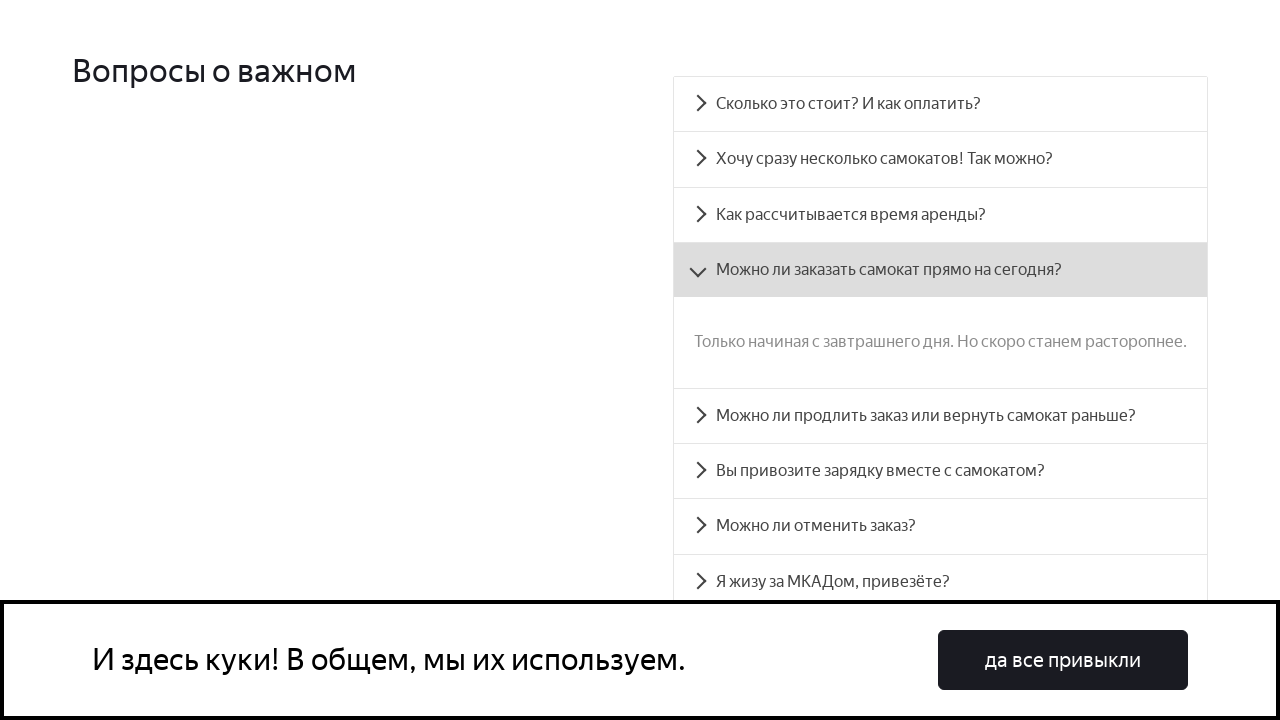

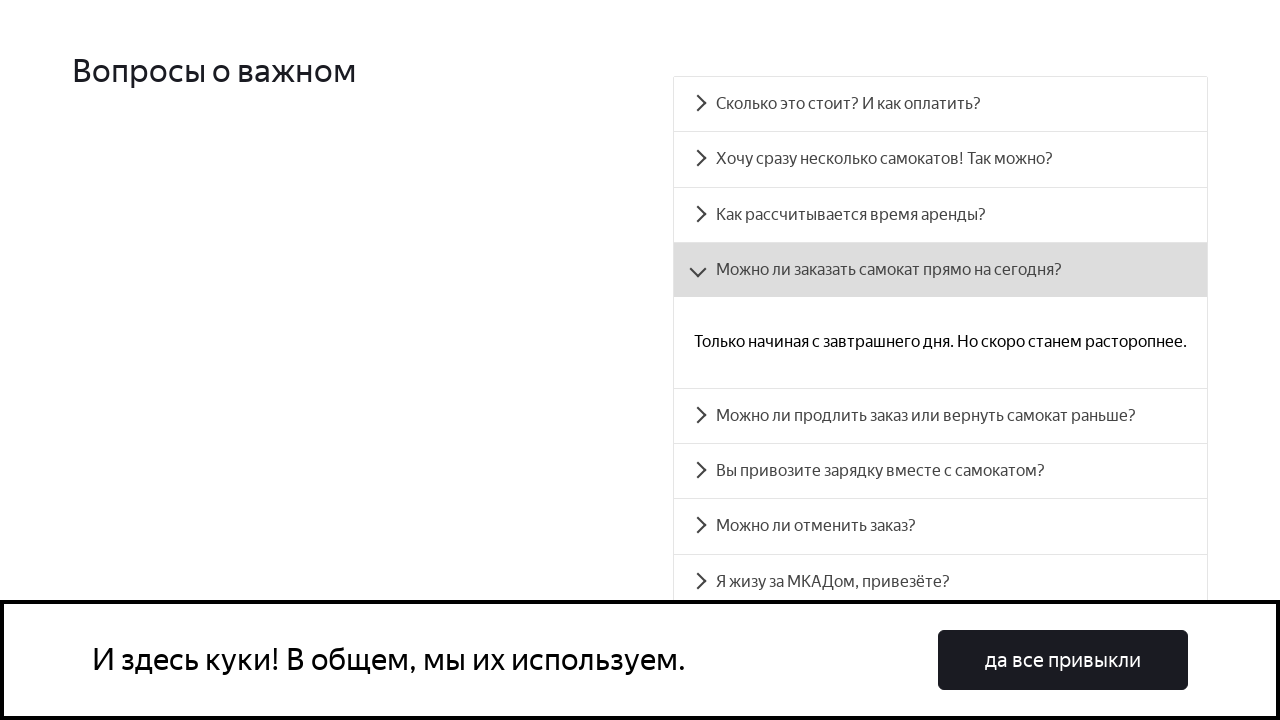